Tests mutual fund chart interaction by clicking through different time period buttons (1M, 3M, YTD, 1Y, 3Y, 5Y, ALL) and hovering over the chart to verify interactive elements are working.

Starting URL: https://bibit.id/reksadana/RD66/avrist-ada-kas-mutiara

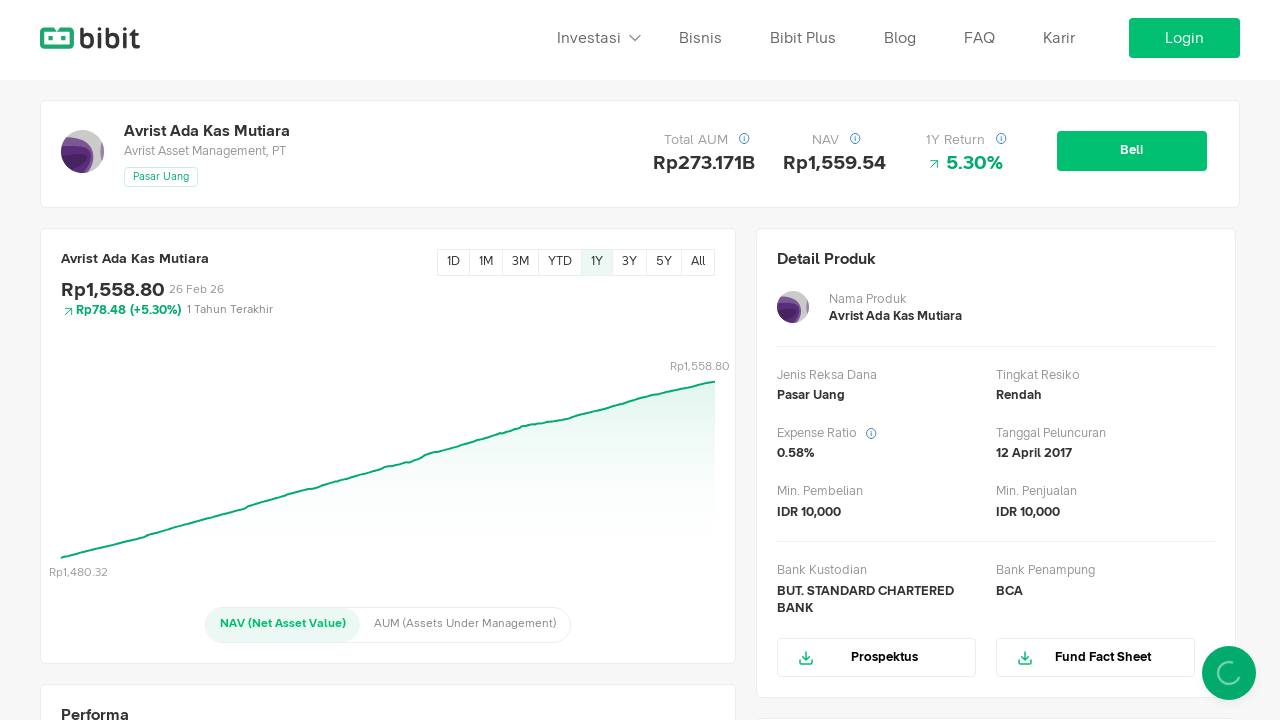

Waited for 1M period button to be visible
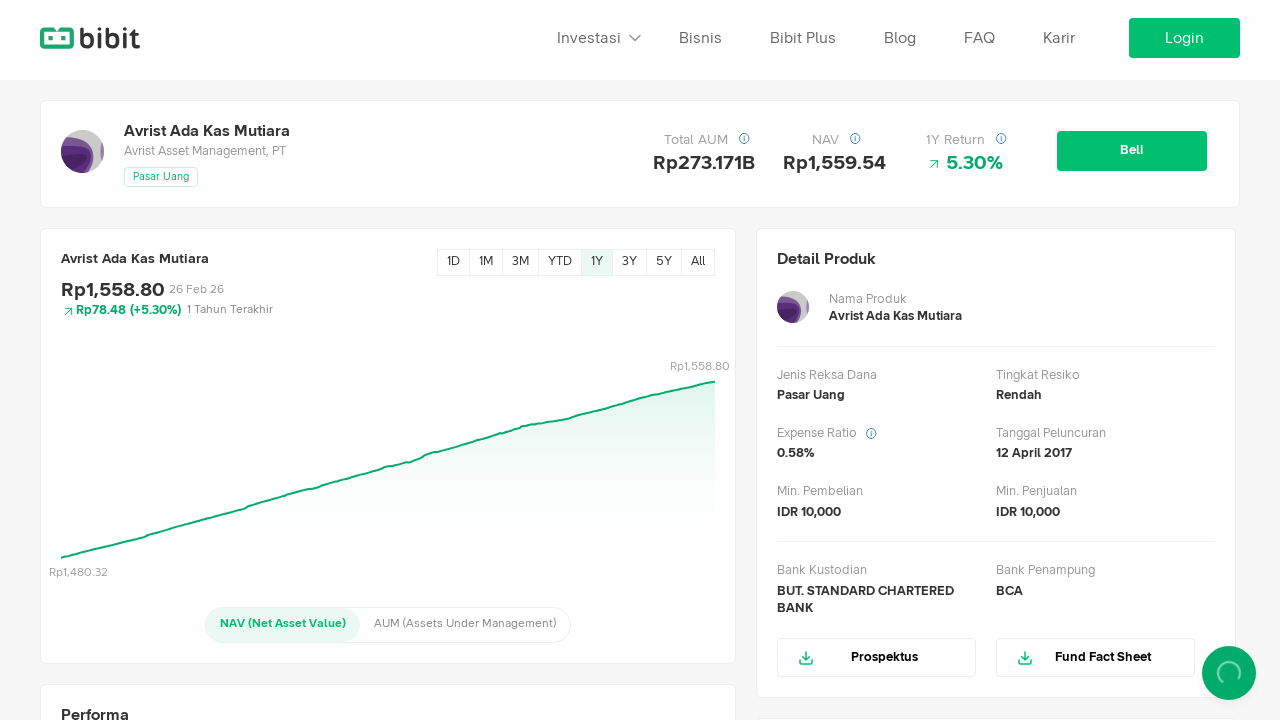

Clicked 1M period button at (486, 263) on button[data-period="1M"]
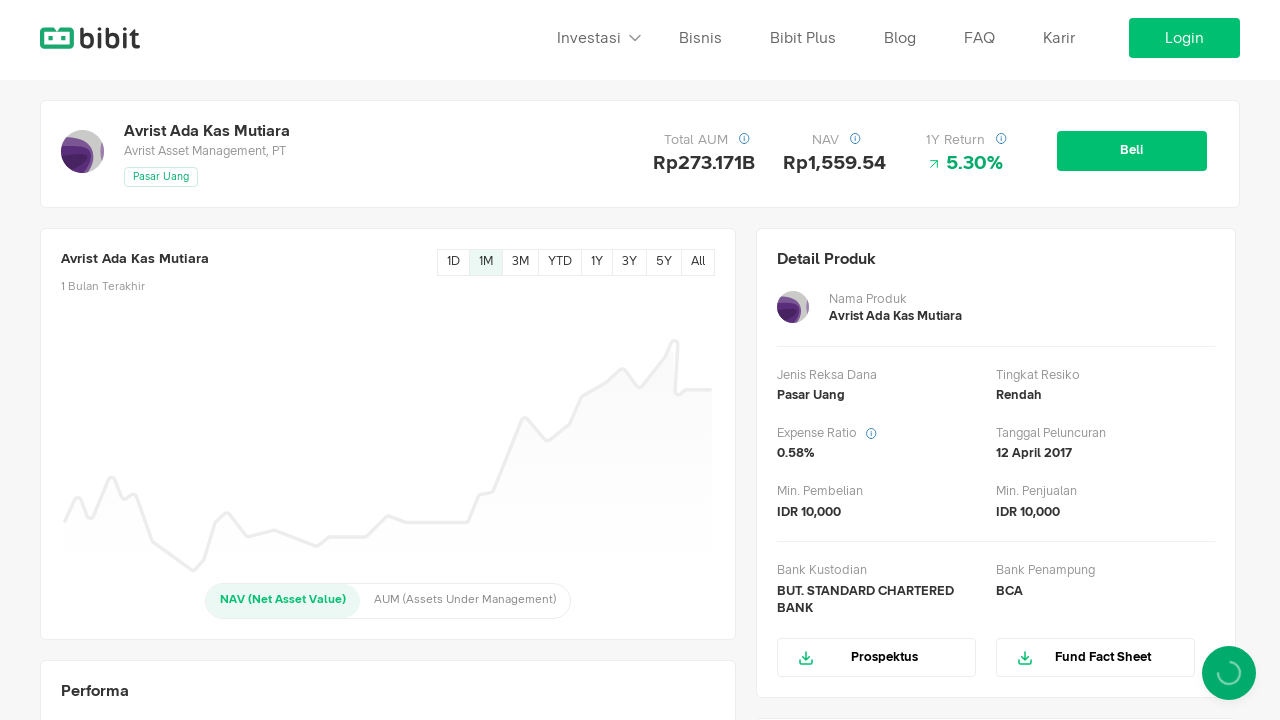

Chart updated after clicking 1M period
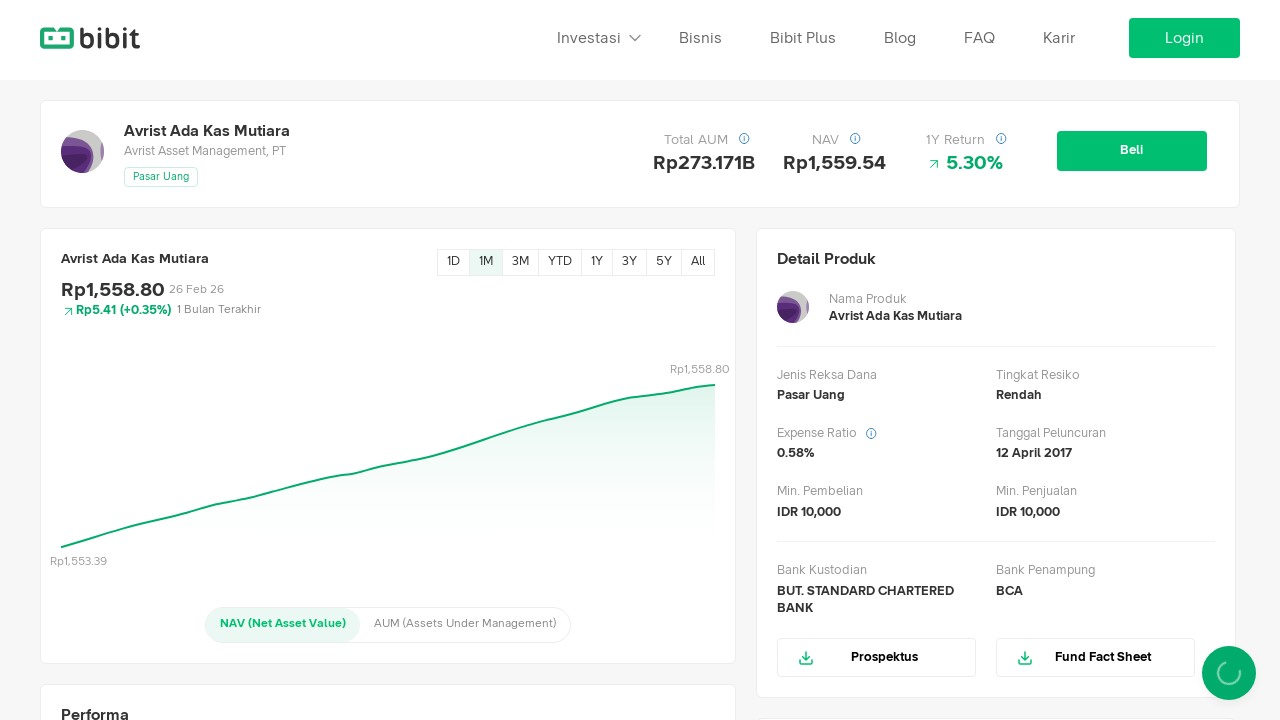

Waited for 3M period button to be visible
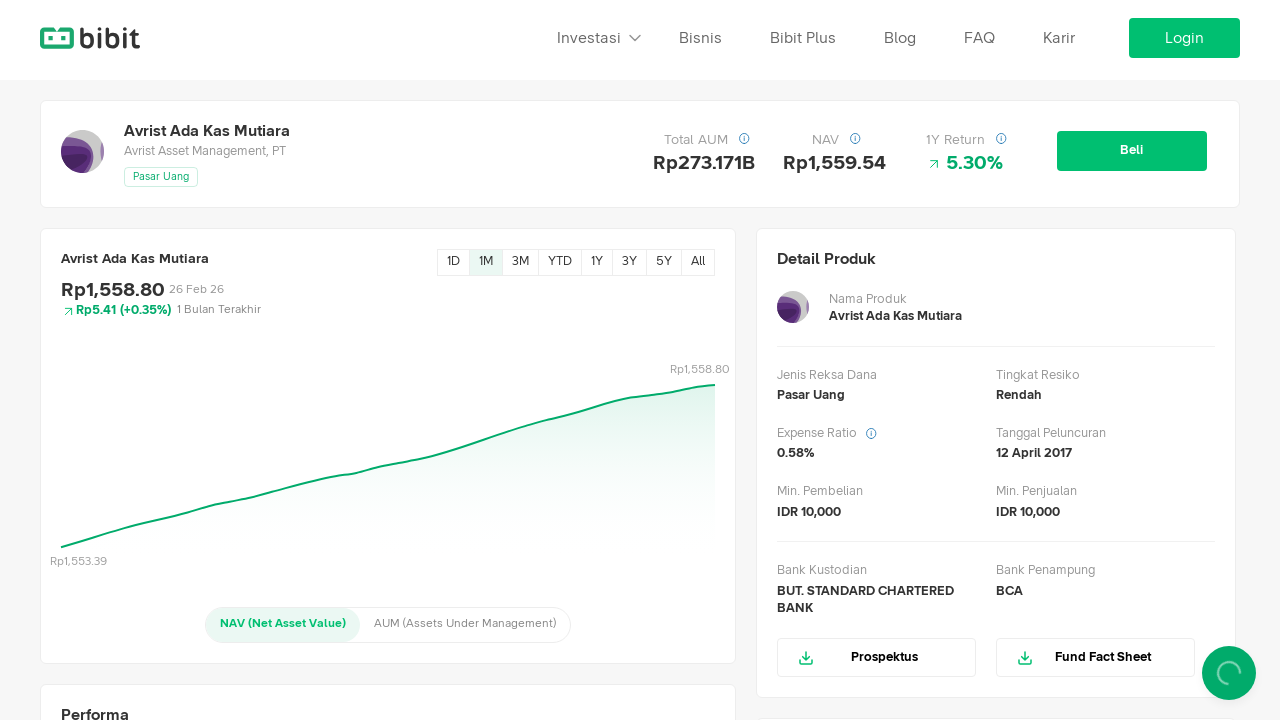

Clicked 3M period button at (520, 263) on button[data-period="3M"]
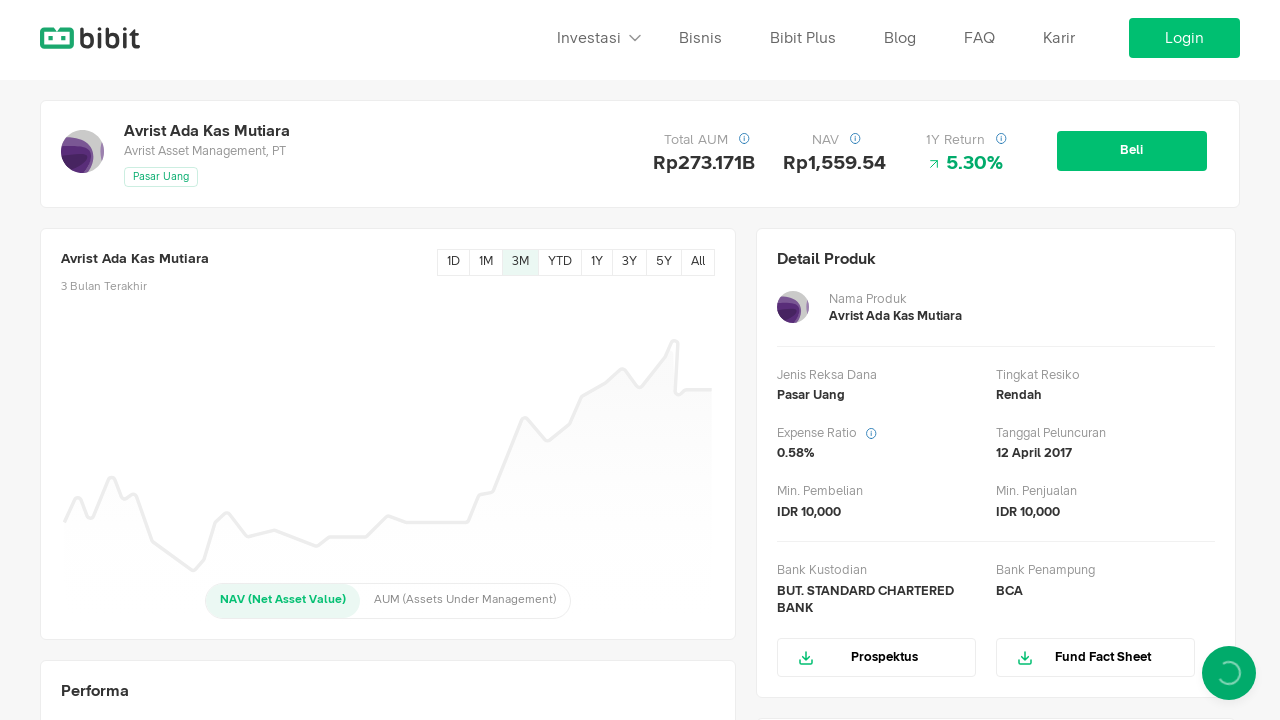

Chart updated after clicking 3M period
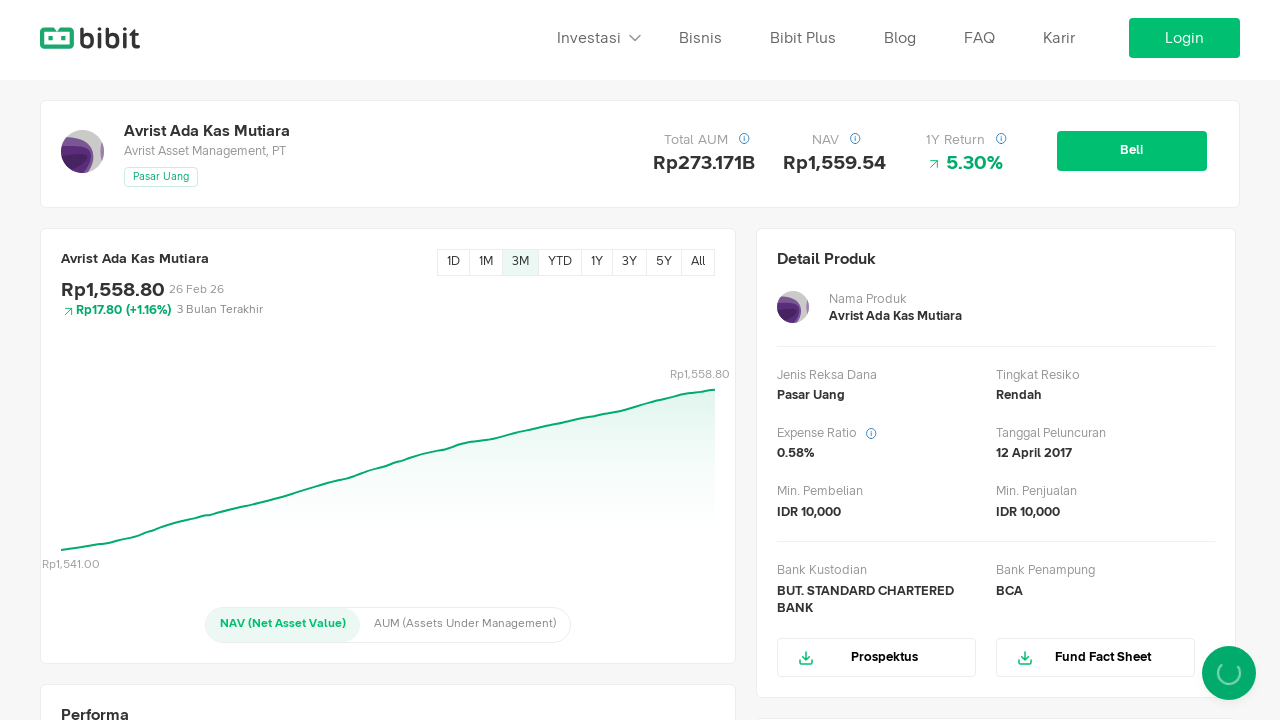

Waited for YTD period button to be visible
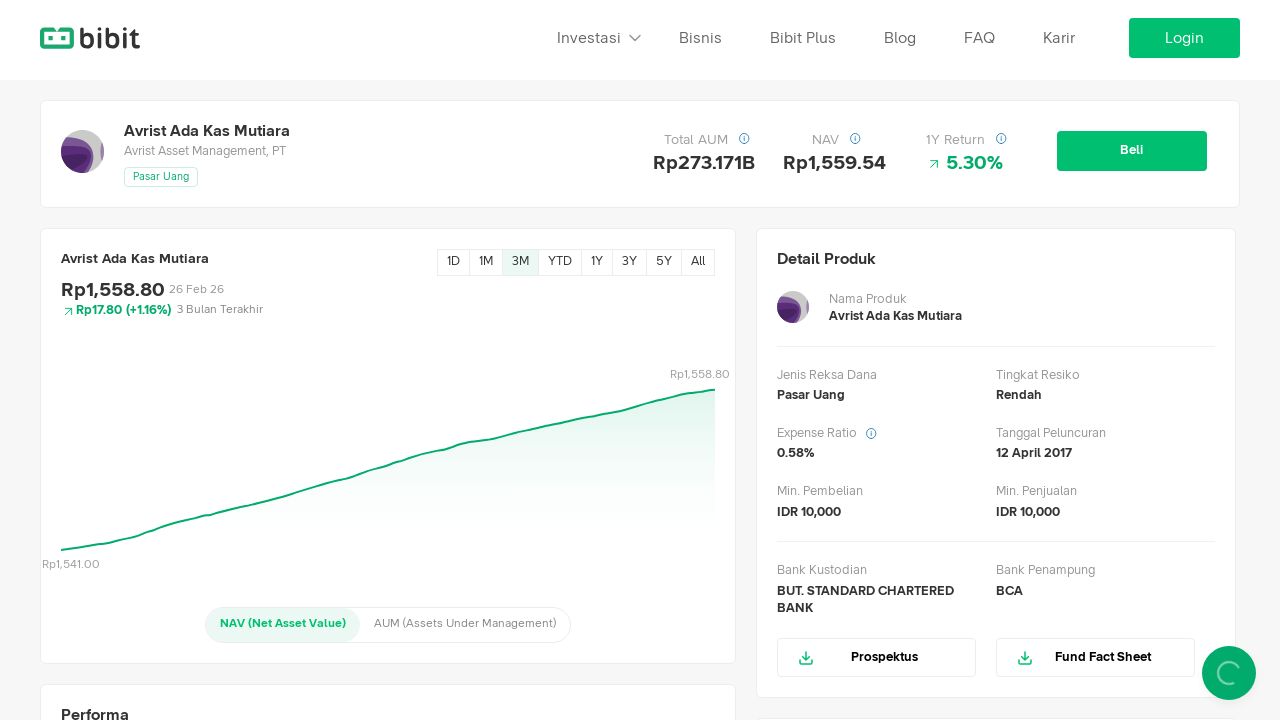

Clicked YTD period button at (560, 263) on button[data-period="YTD"]
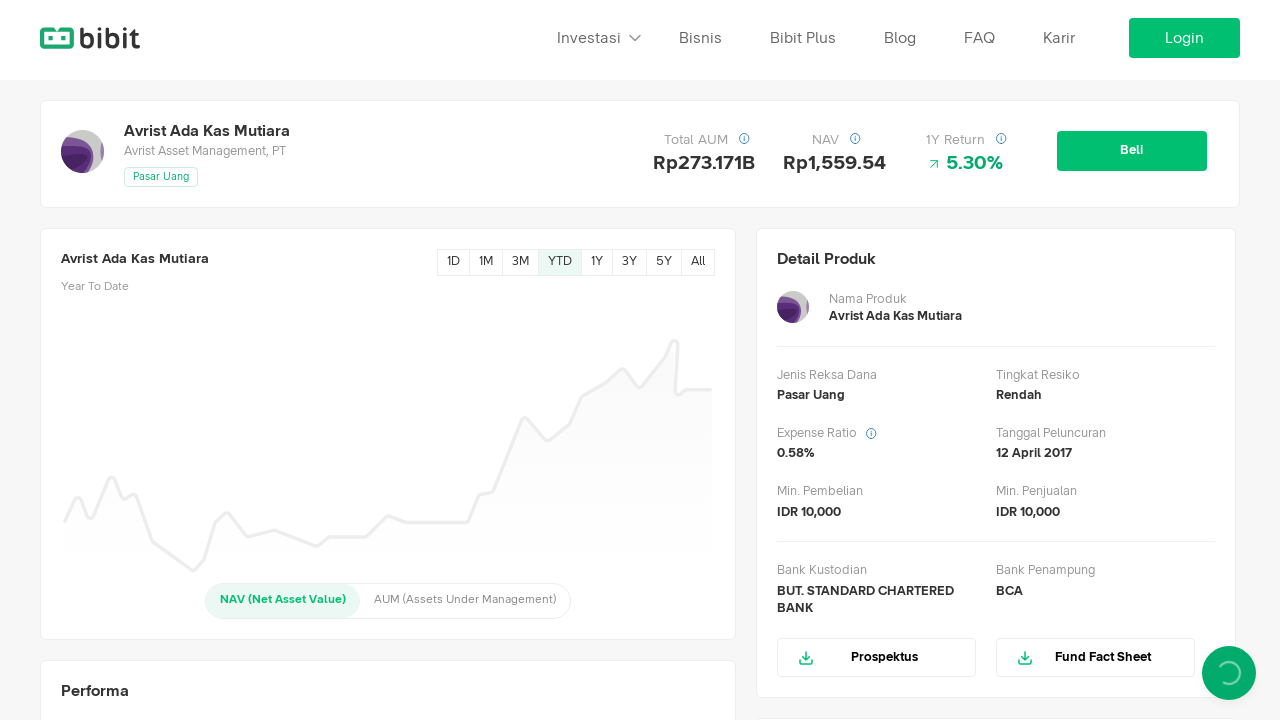

Chart updated after clicking YTD period
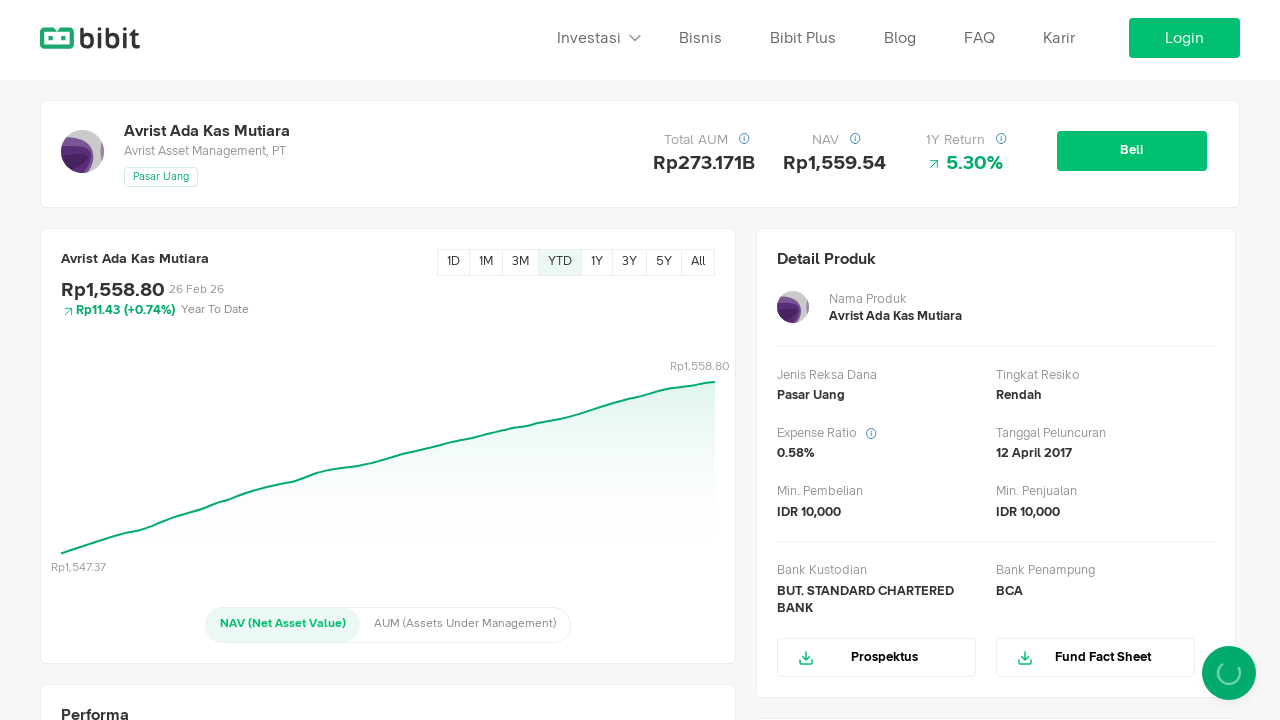

Waited for 1Y period button to be visible
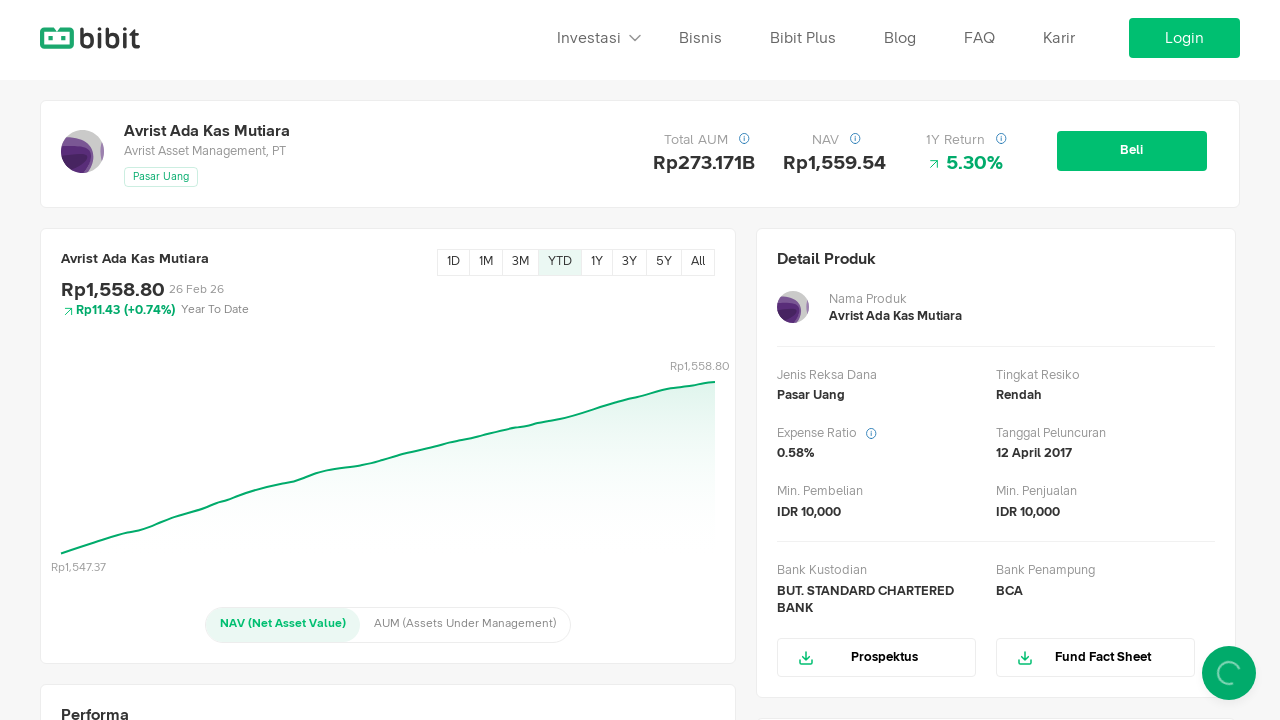

Clicked 1Y period button at (597, 263) on button[data-period="1Y"]
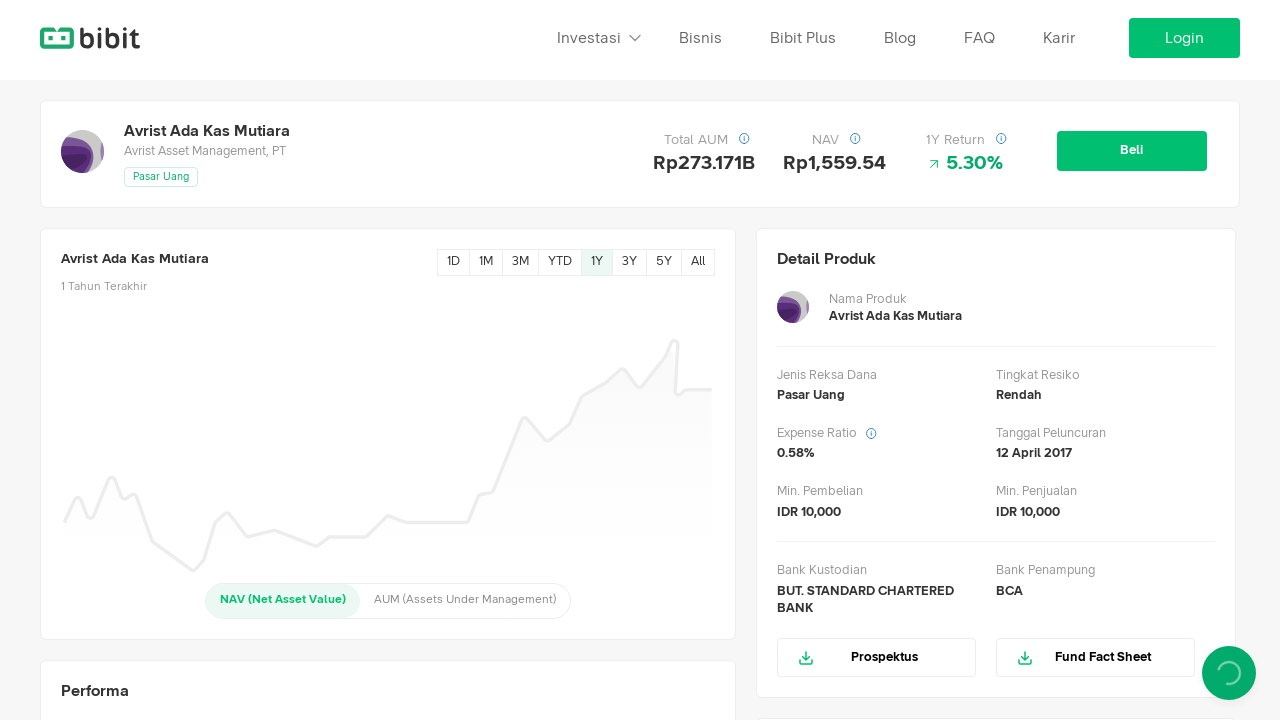

Chart updated after clicking 1Y period
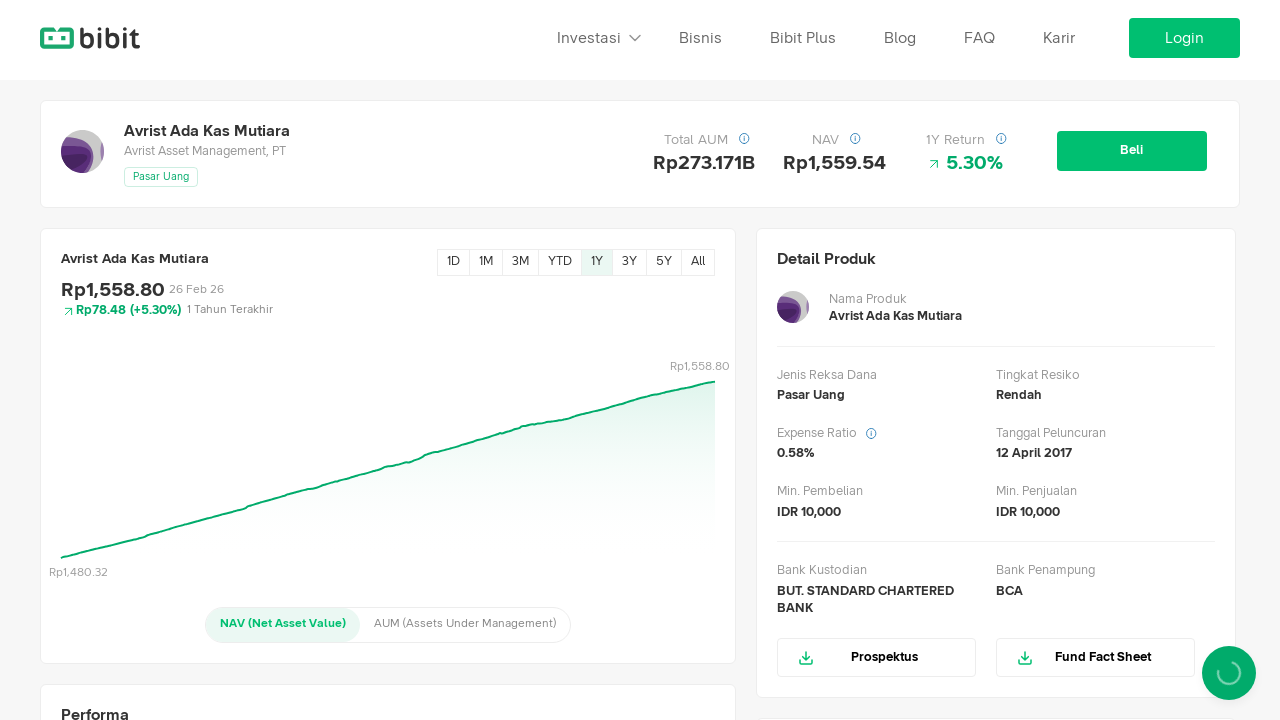

Waited for 3Y period button to be visible
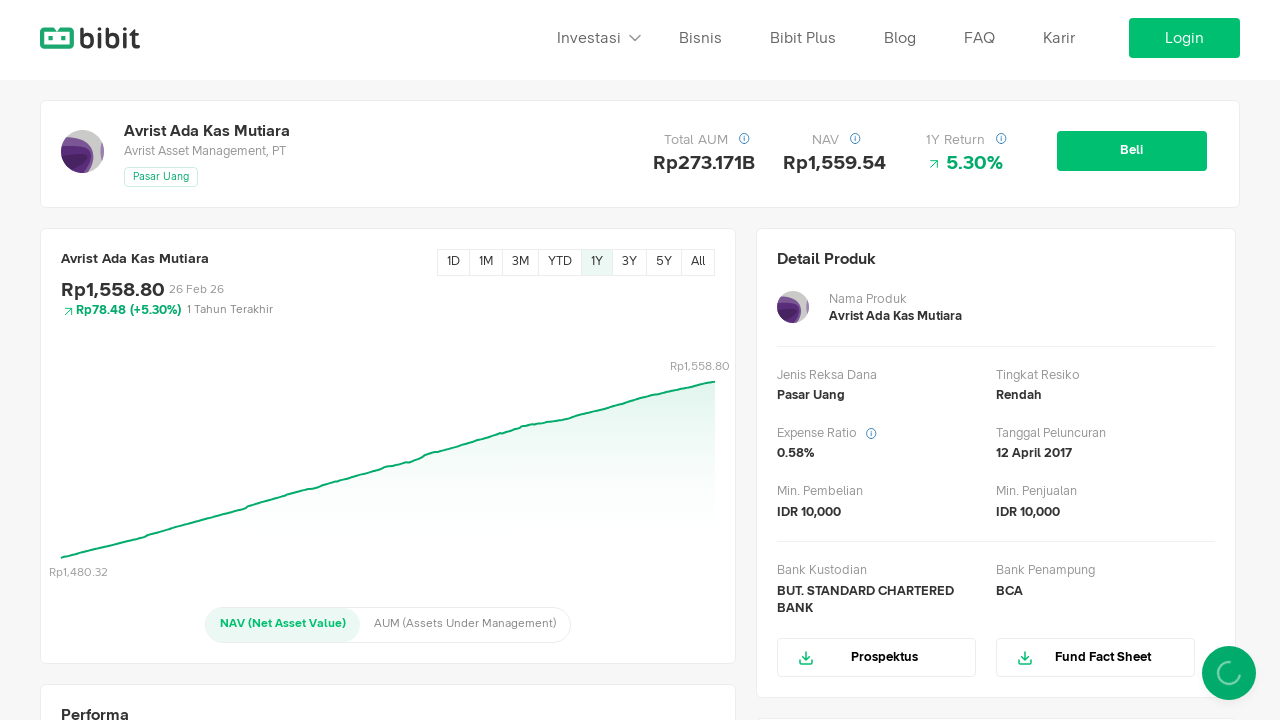

Clicked 3Y period button at (630, 263) on button[data-period="3Y"]
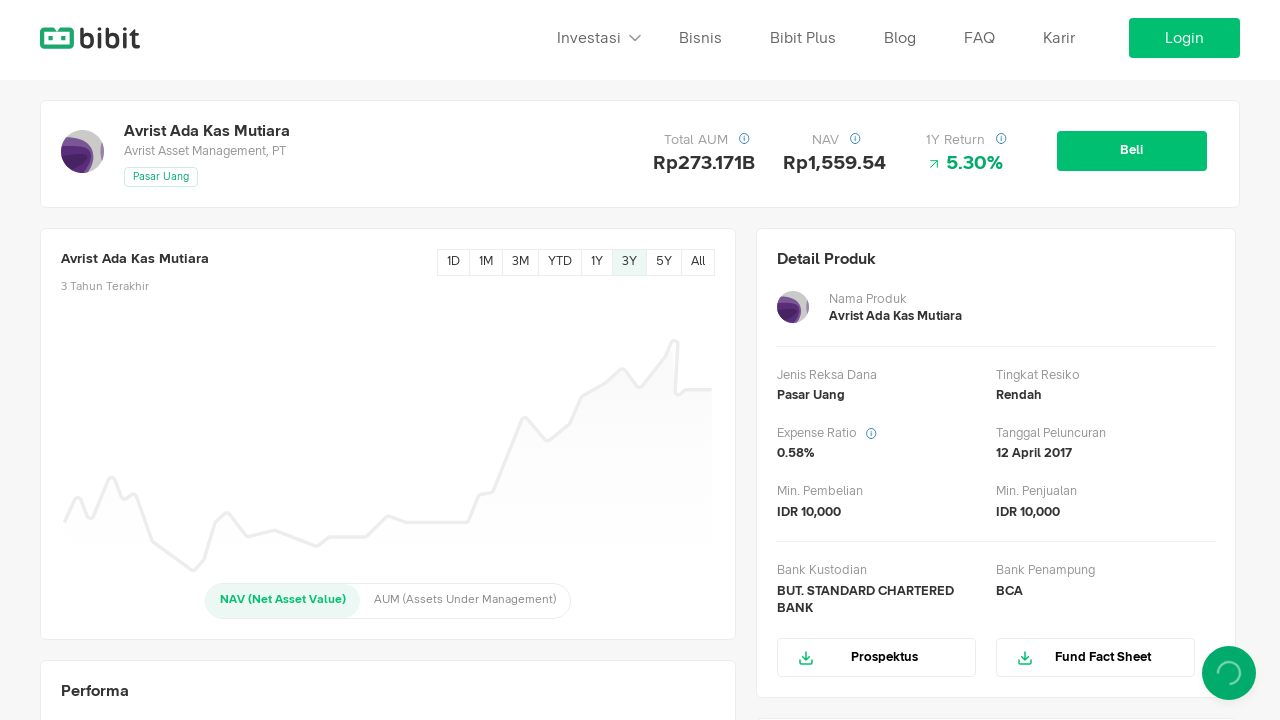

Chart updated after clicking 3Y period
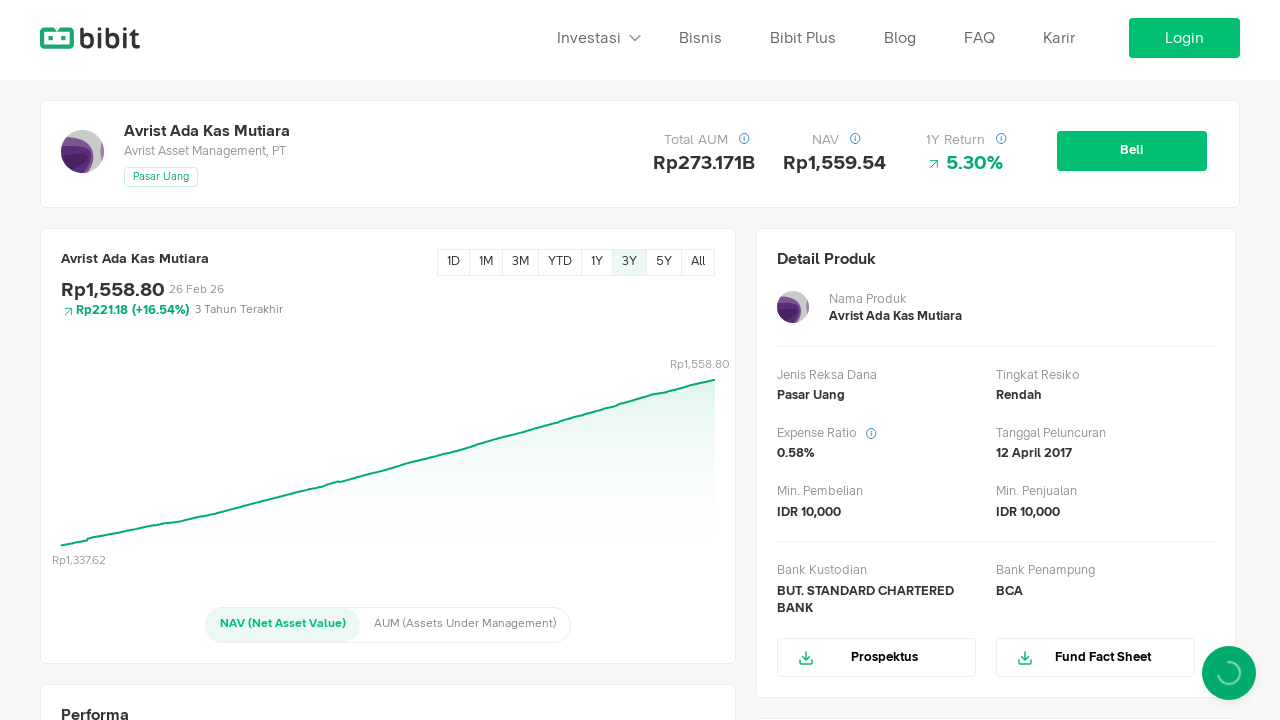

Waited for 5Y period button to be visible
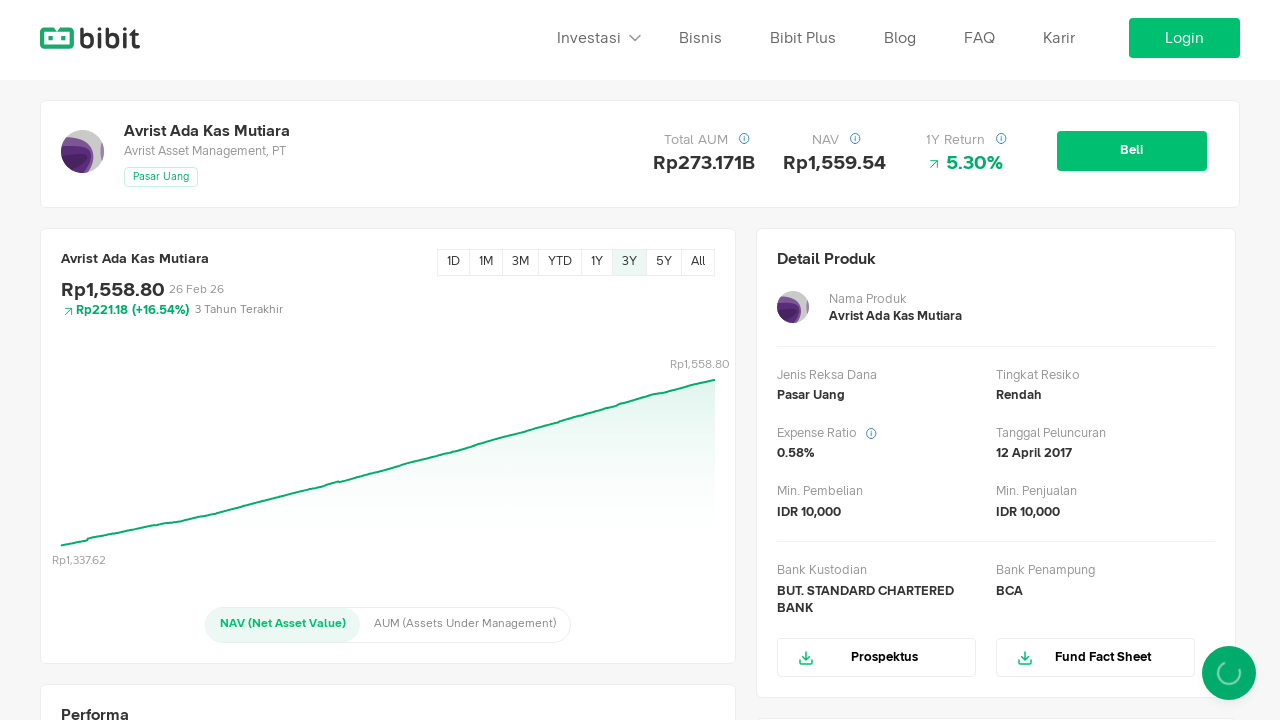

Clicked 5Y period button at (664, 263) on button[data-period="5Y"]
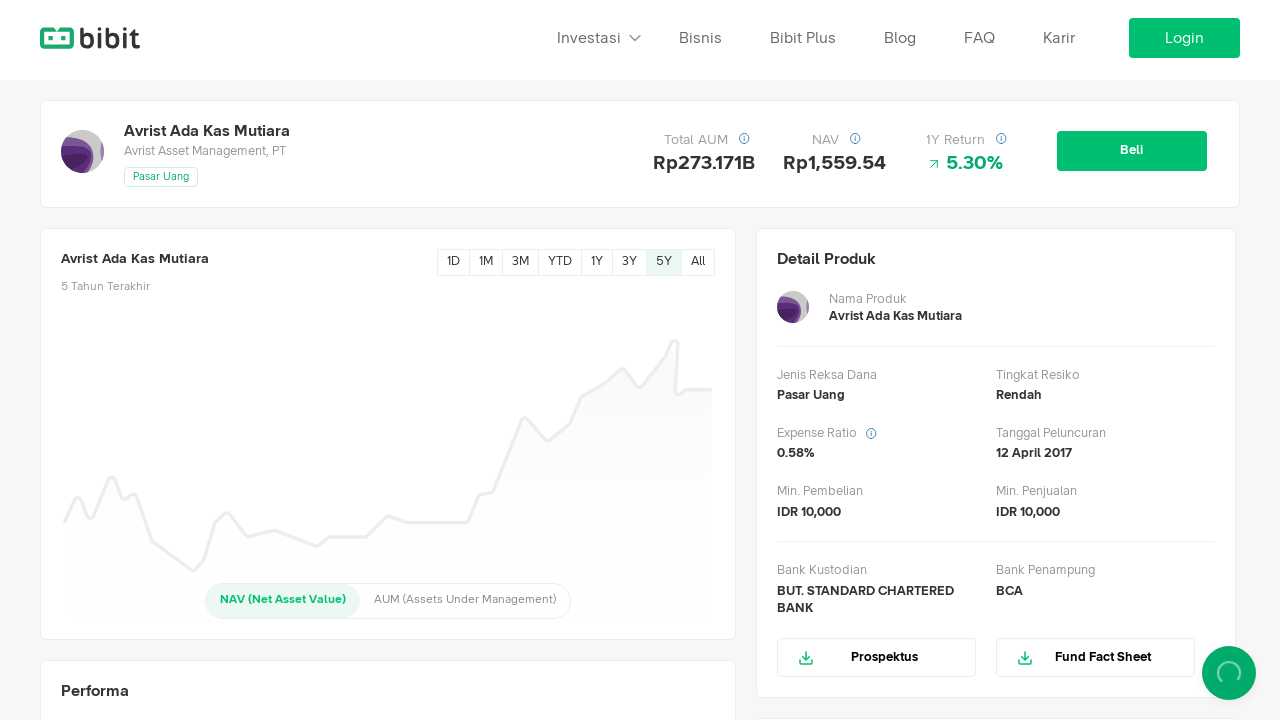

Chart updated after clicking 5Y period
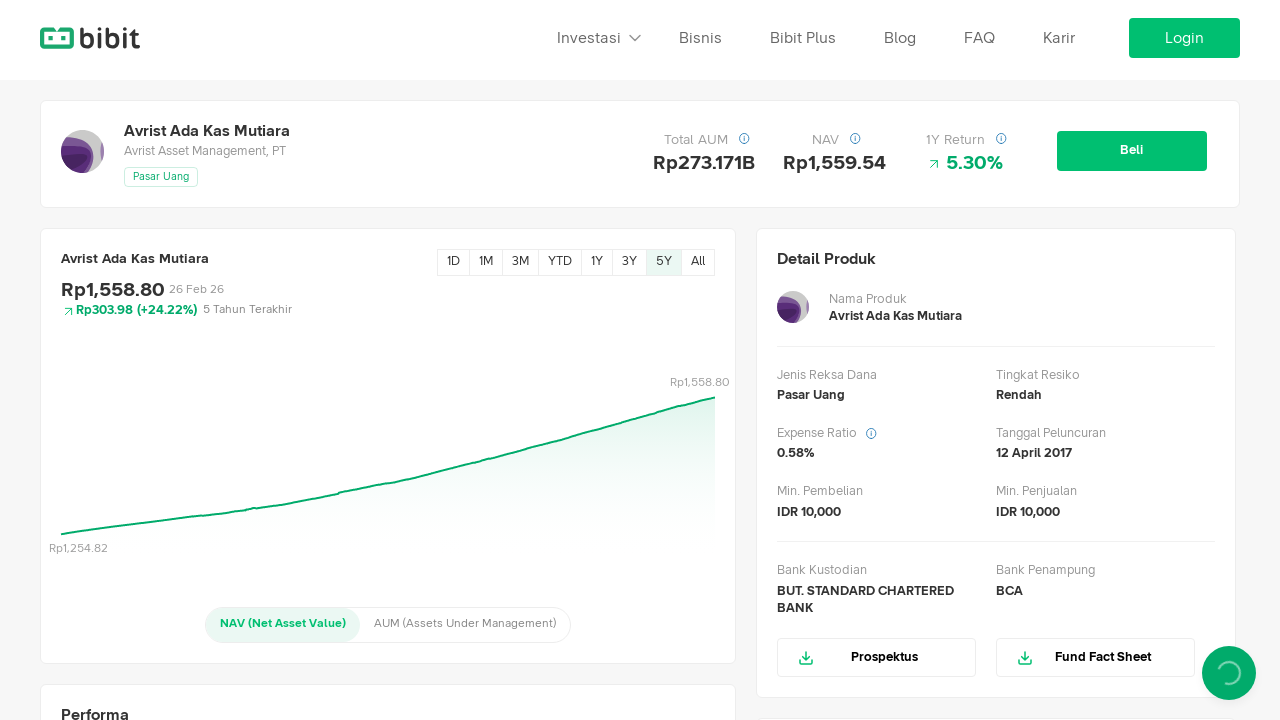

Waited for ALL period button to be visible
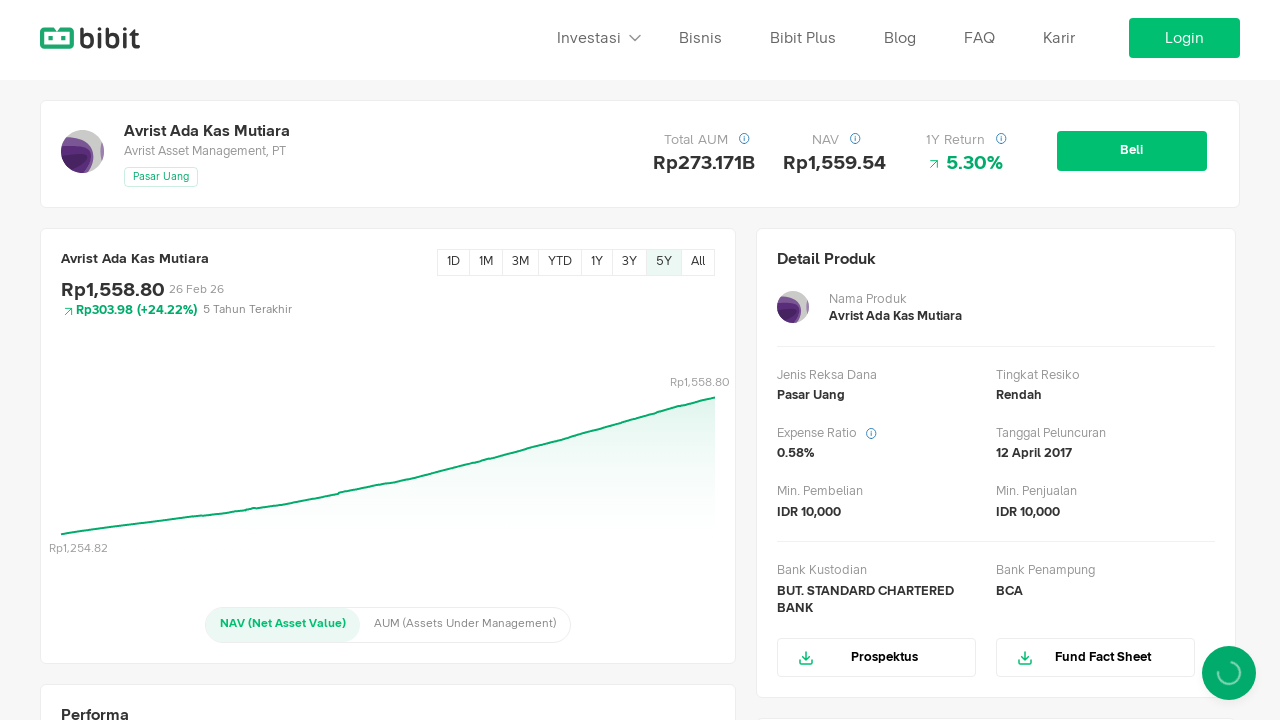

Clicked ALL period button at (698, 263) on button[data-period="ALL"]
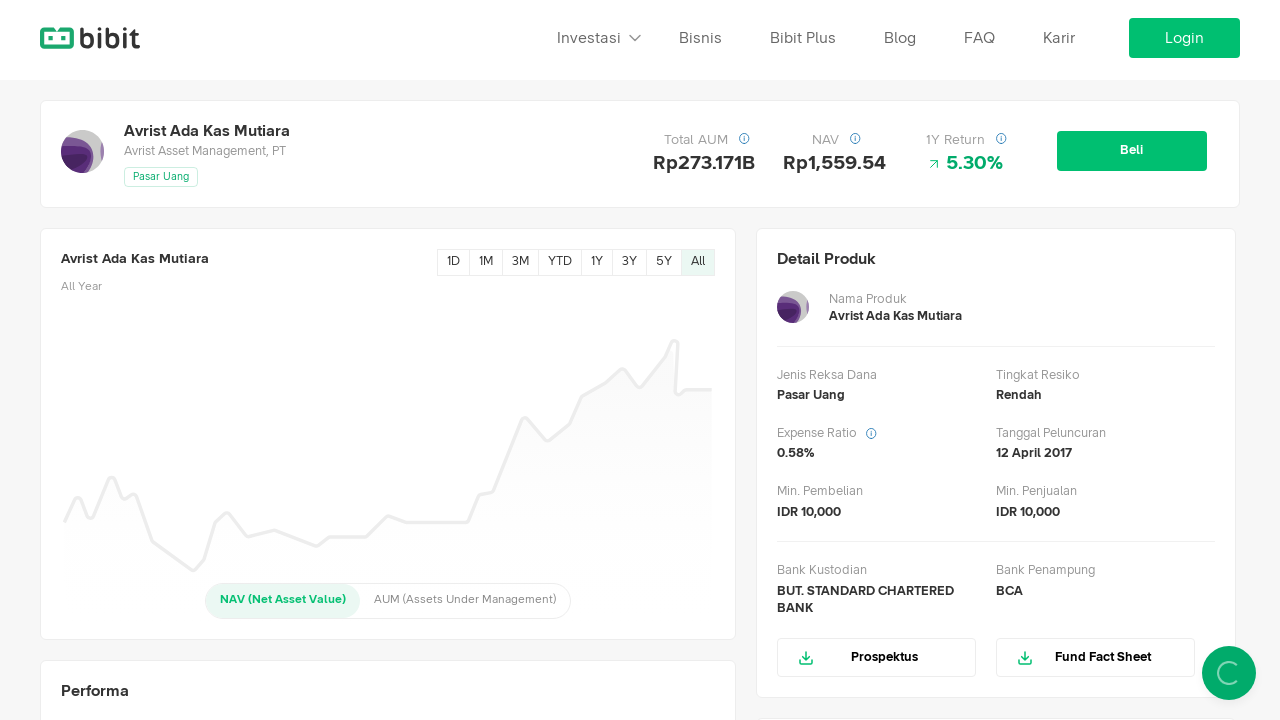

Chart updated after clicking ALL period
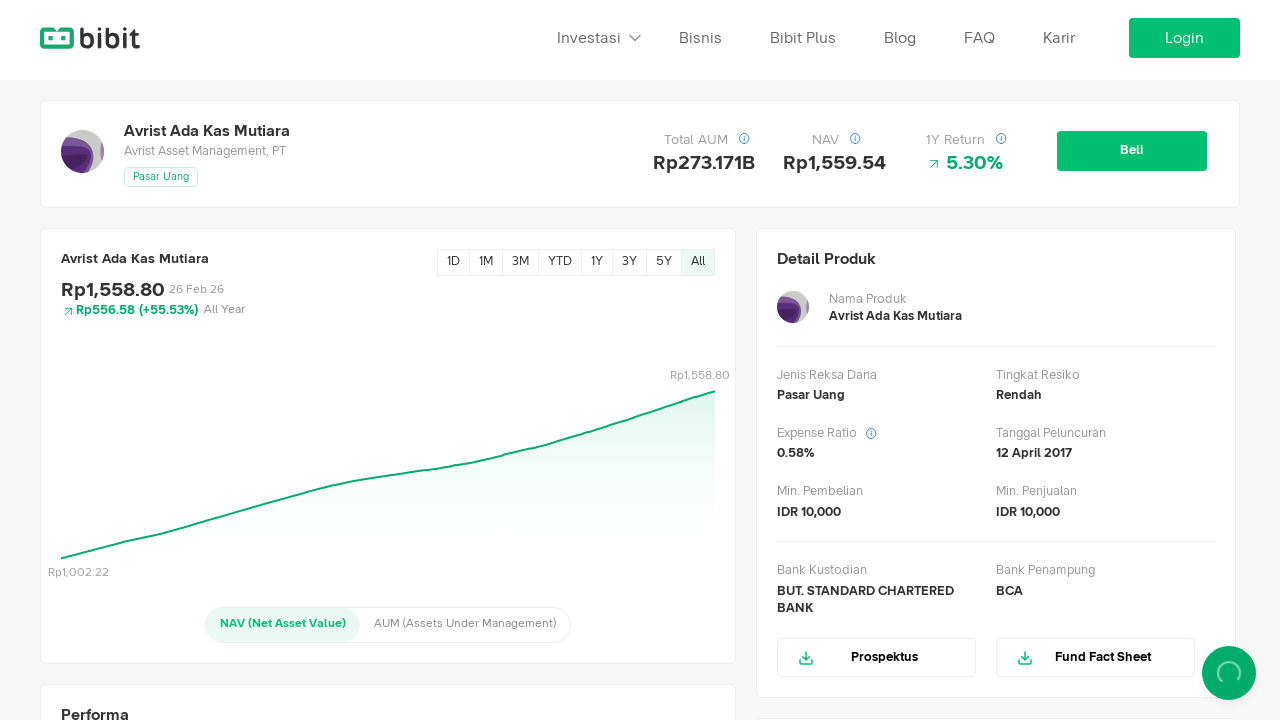

Chart SVG element is visible
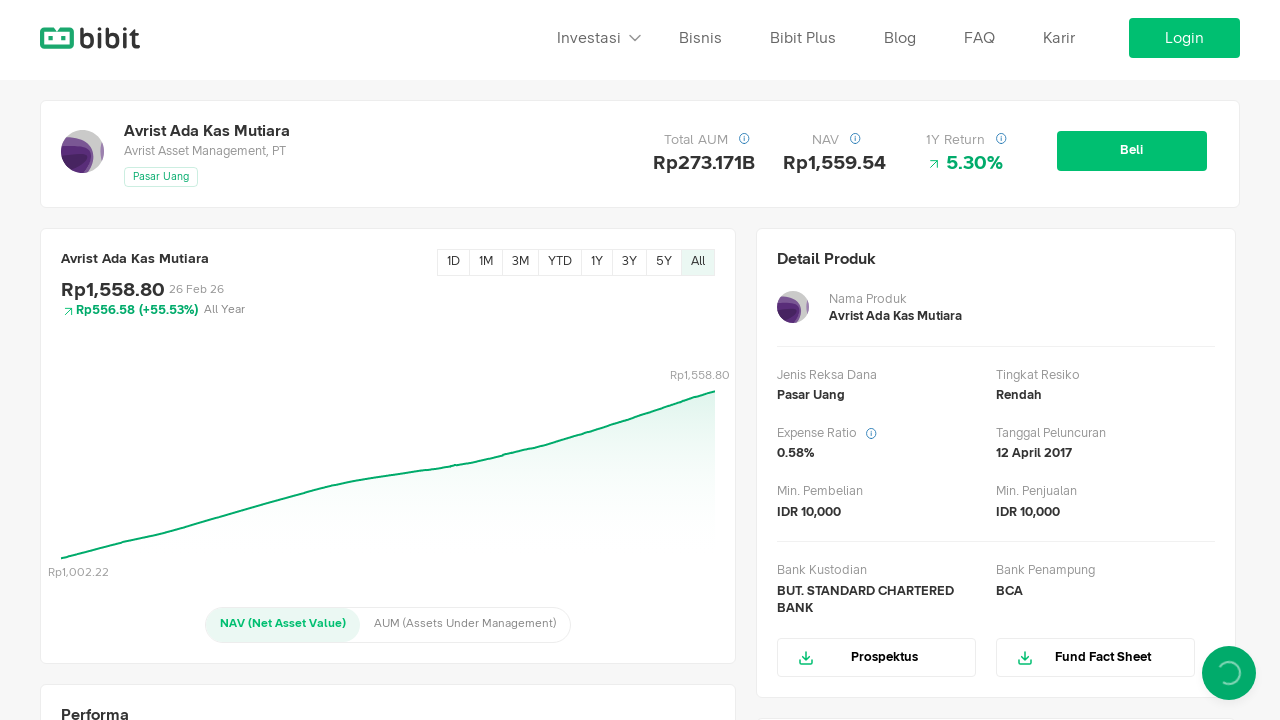

Located chart SVG element
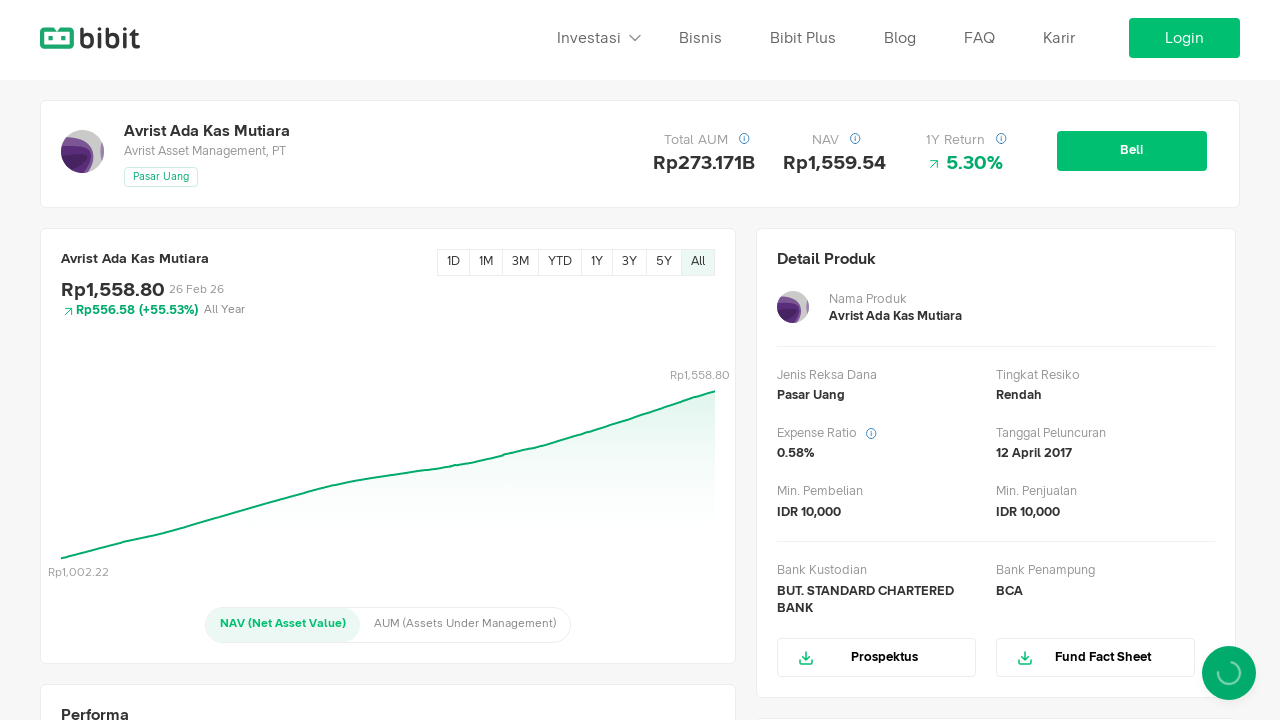

Moved mouse to center of chart at (388, 474)
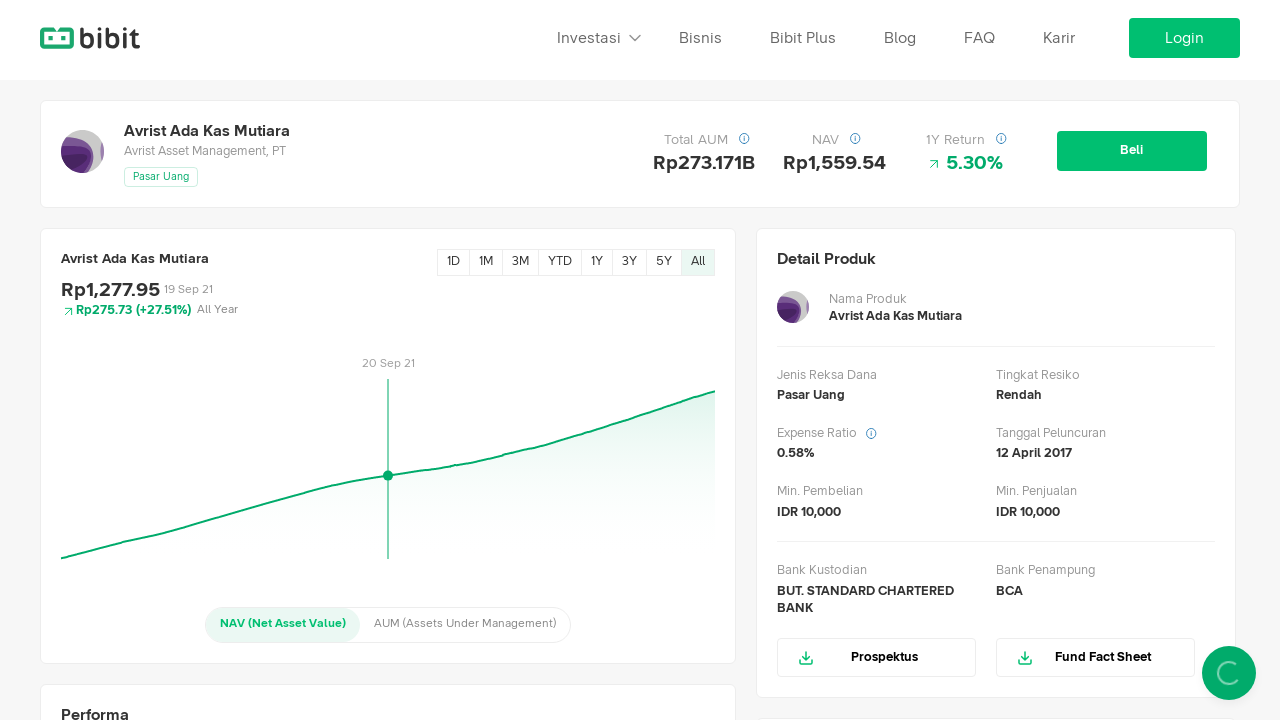

Waited for tooltip to appear on hover
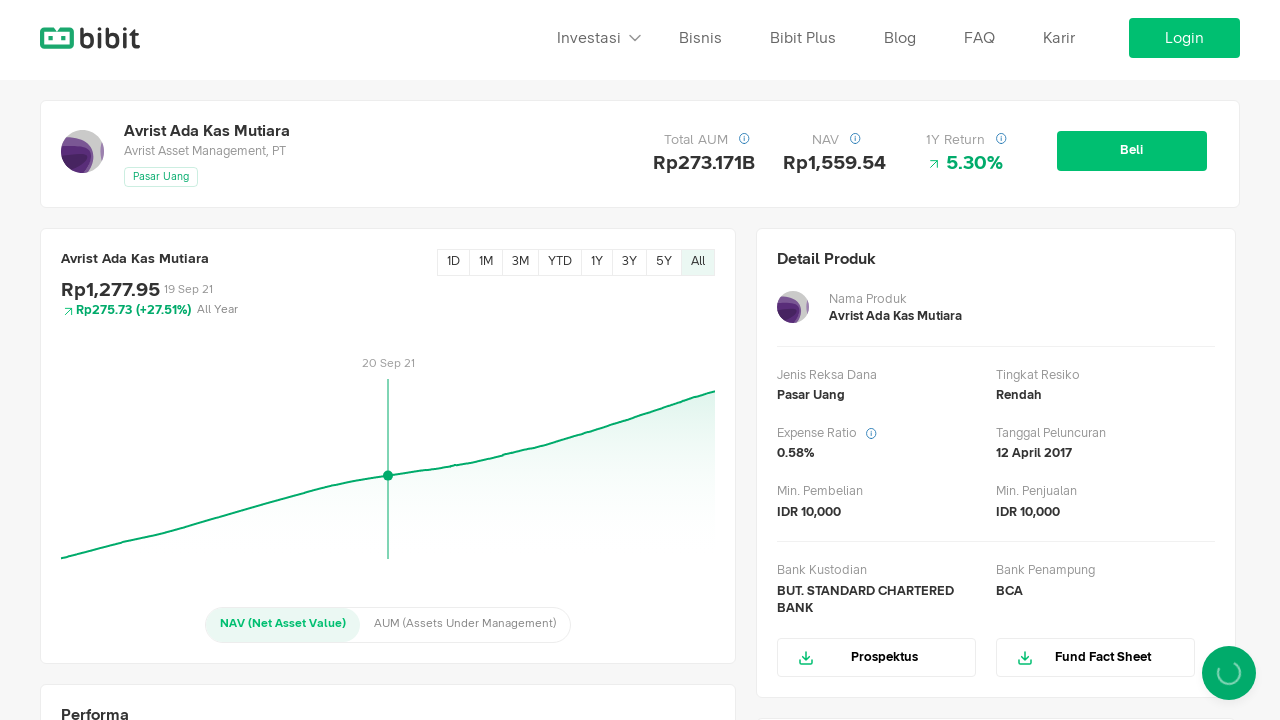

Tooltip with navDate element is visible on chart hover
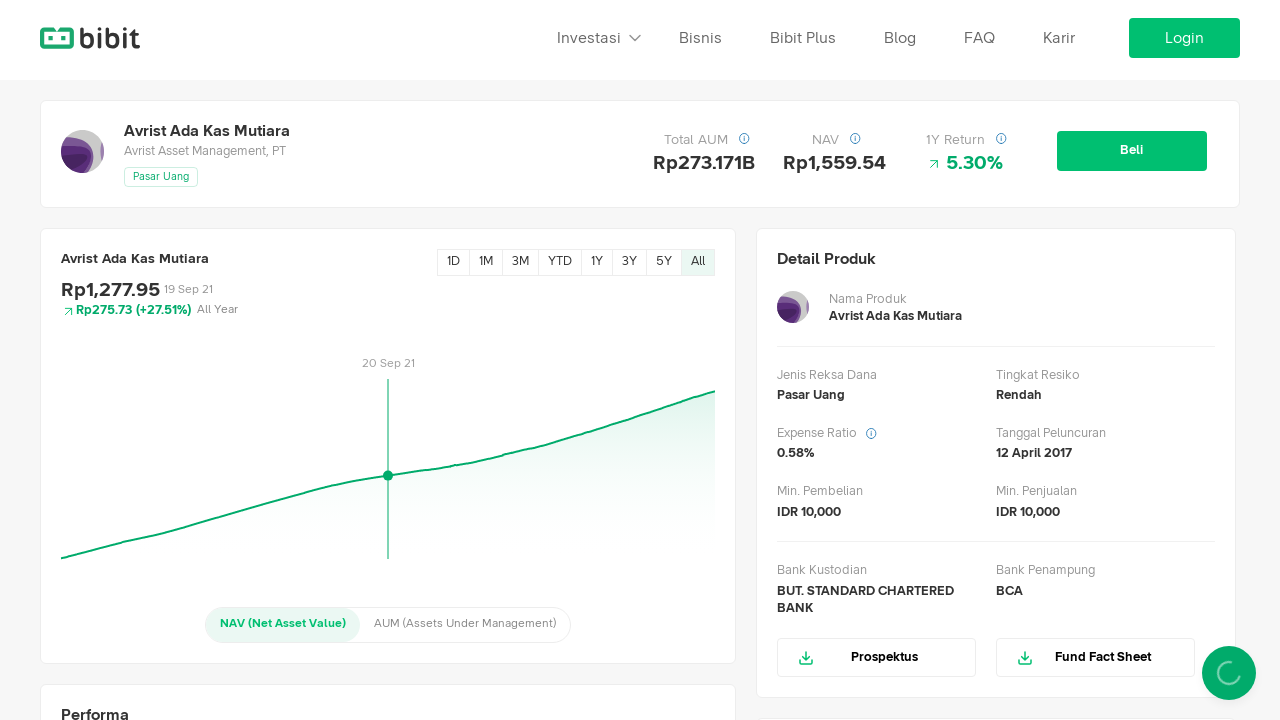

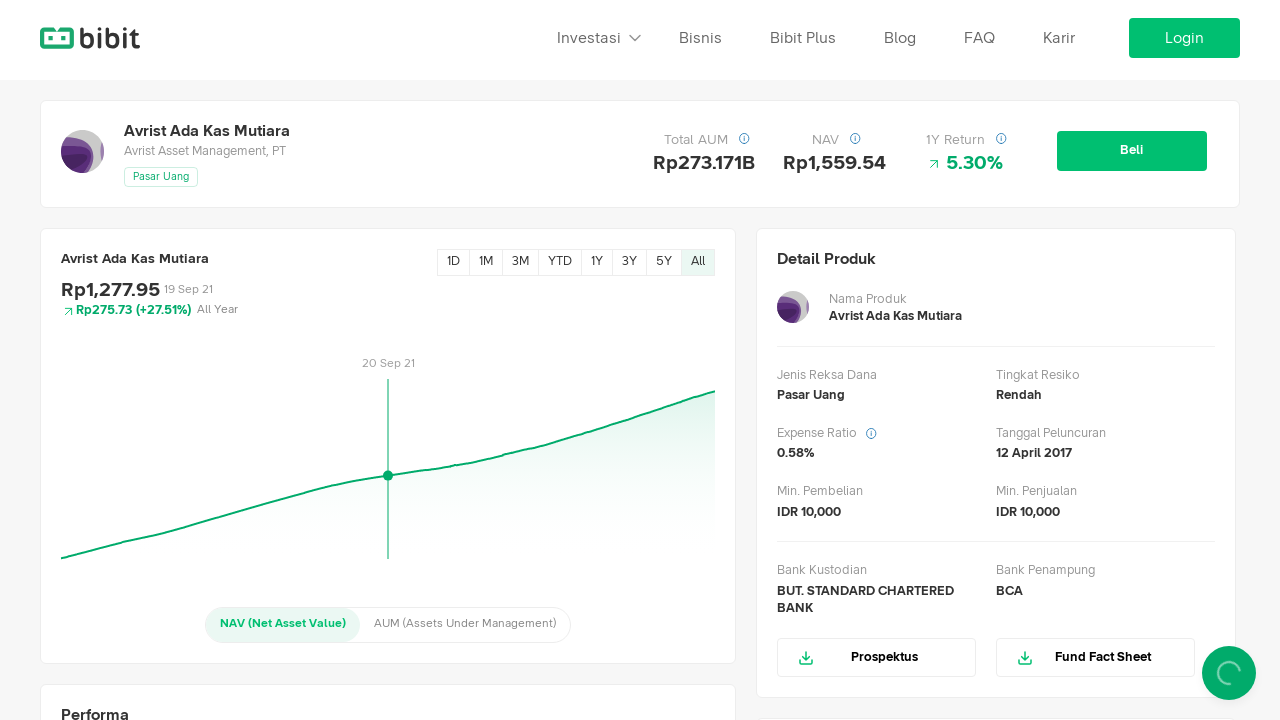